Tests the filtering functionality of a web table by searching for "Rice" and verifying that the displayed results match the search term

Starting URL: https://rahulshettyacademy.com/seleniumPractise/#/offers

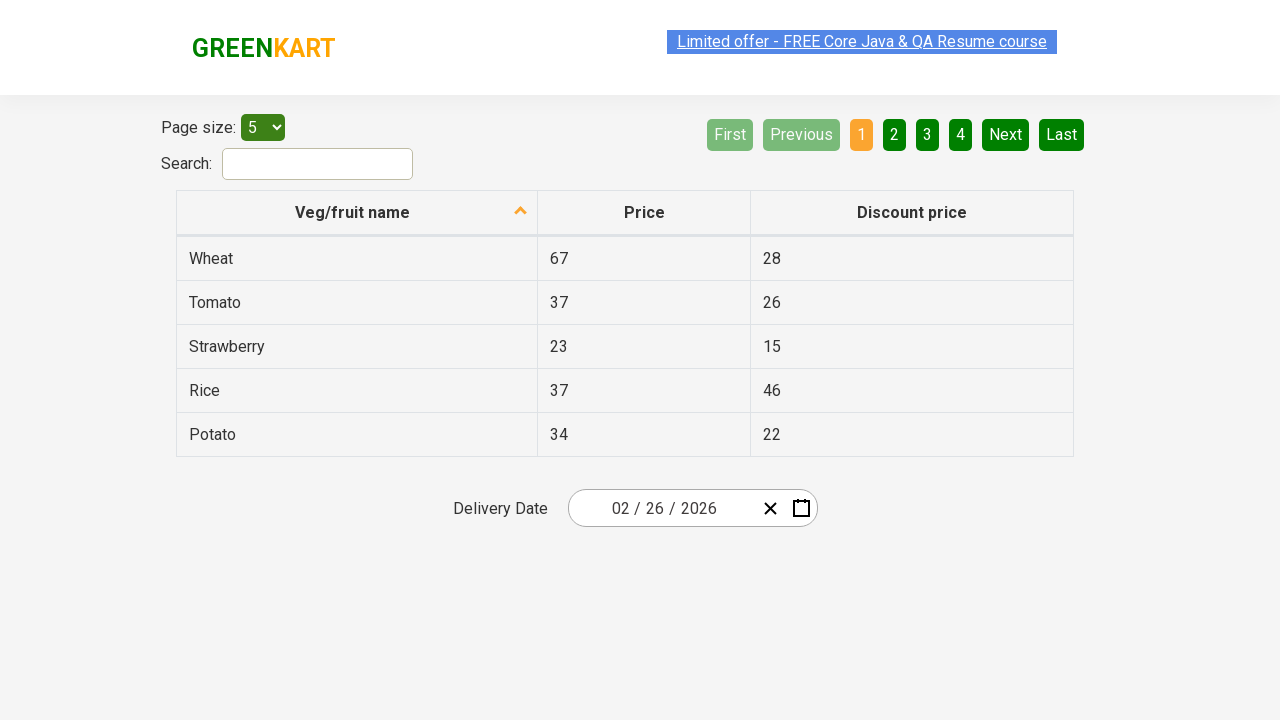

Filled search field with 'Rice' on xpath=//*[@id='search-field']
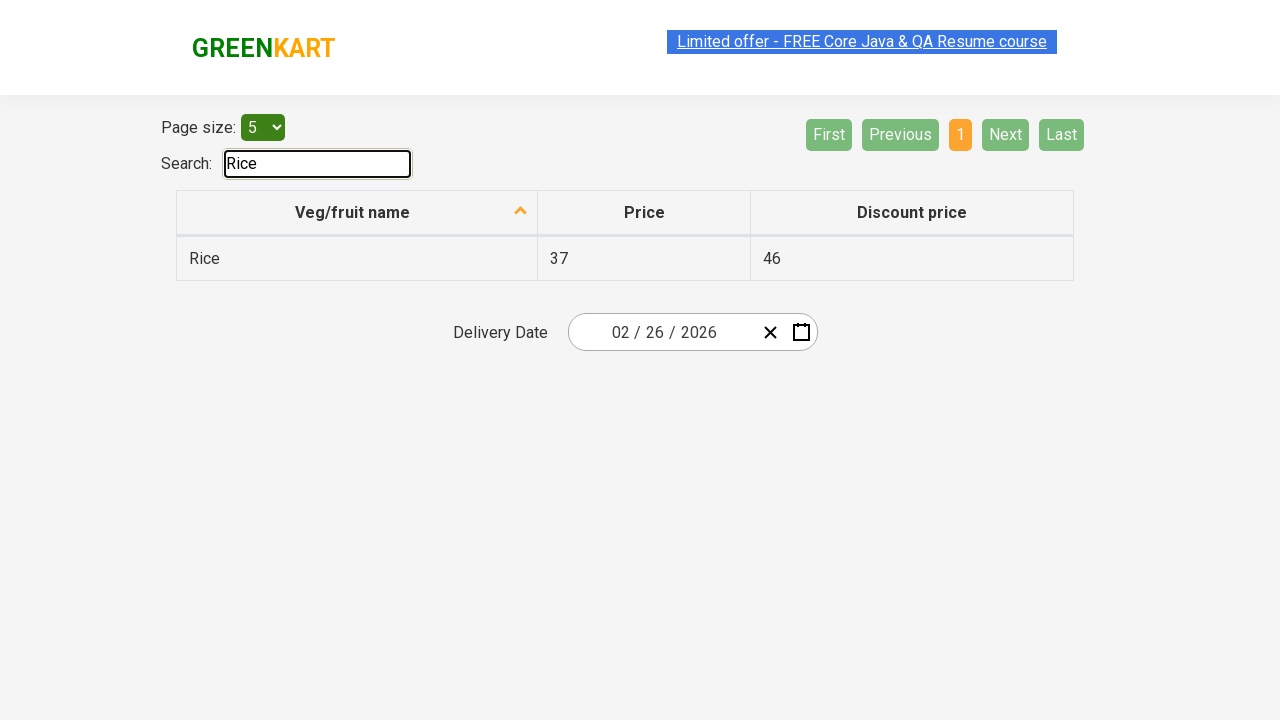

Waited 500ms for table filter to apply
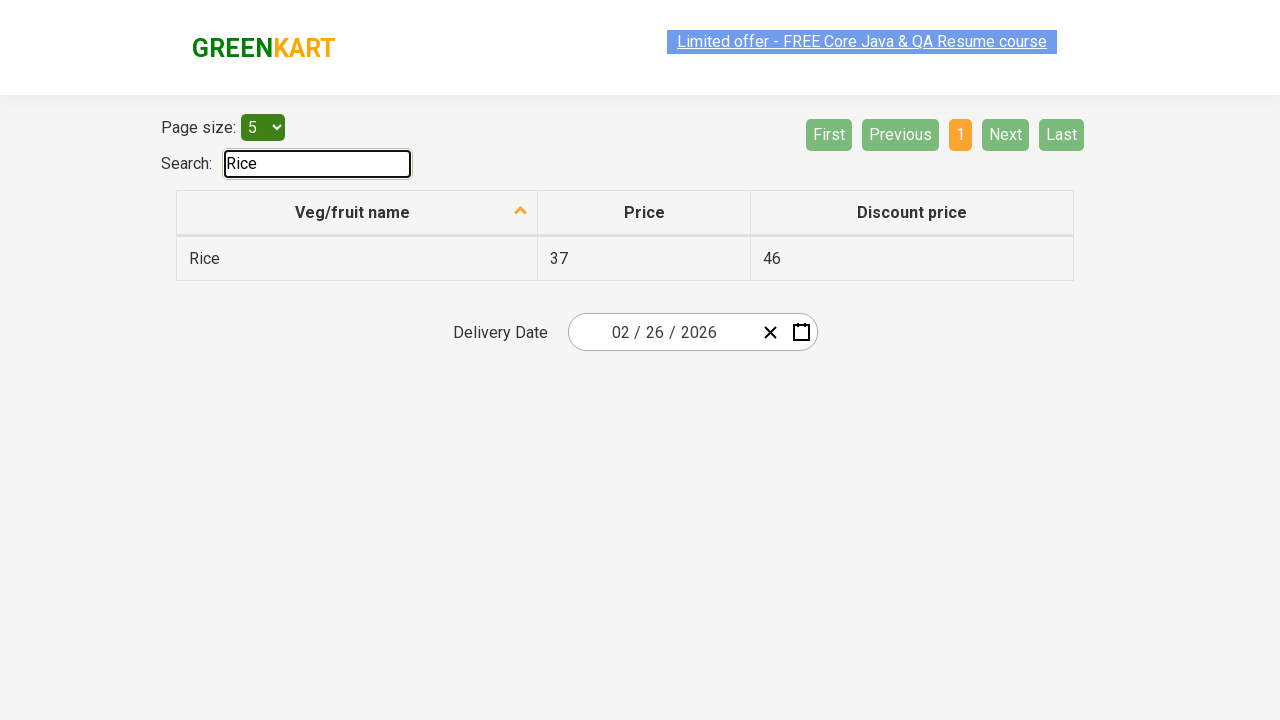

Retrieved filtered table items containing 'Rice'
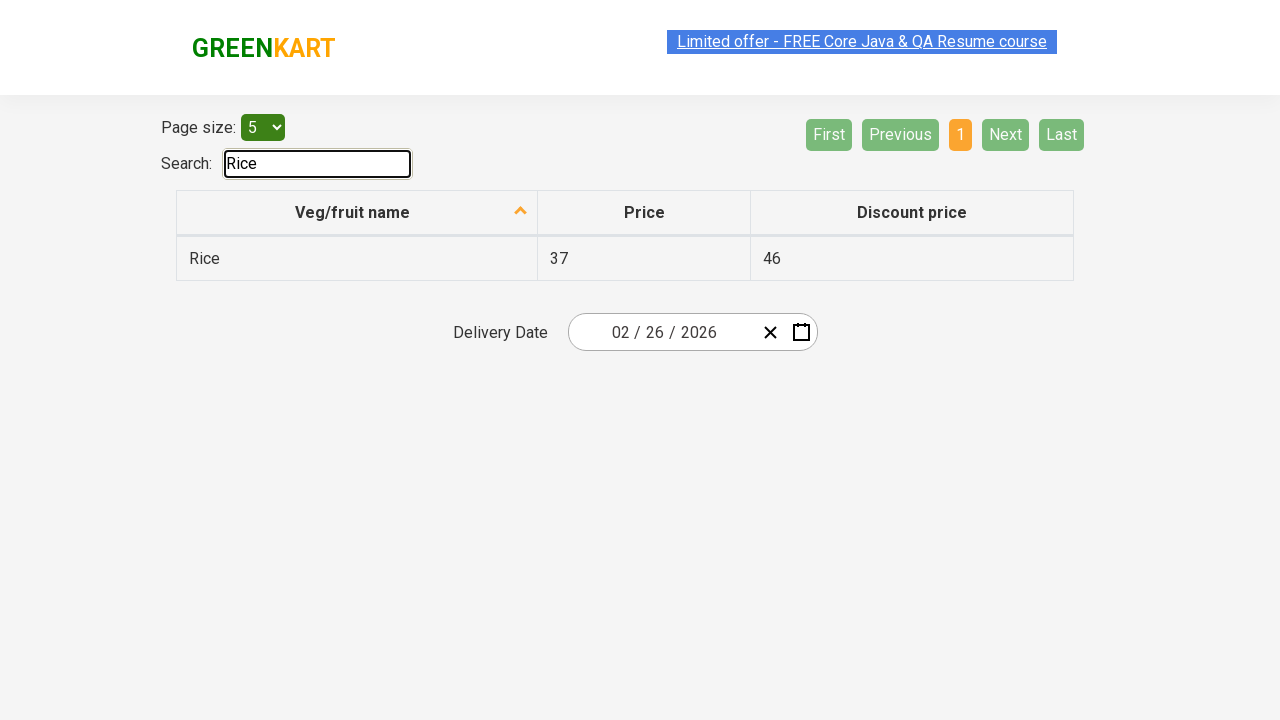

Verified that 'Rice' contains 'Rice'
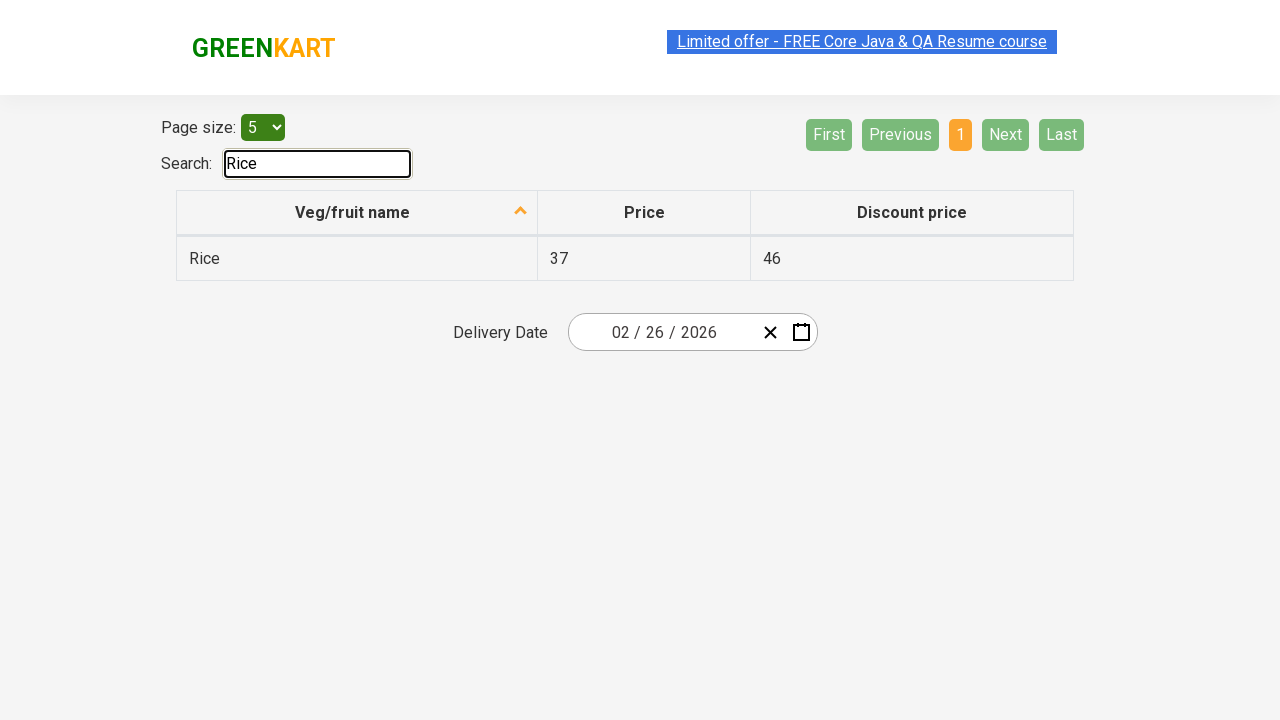

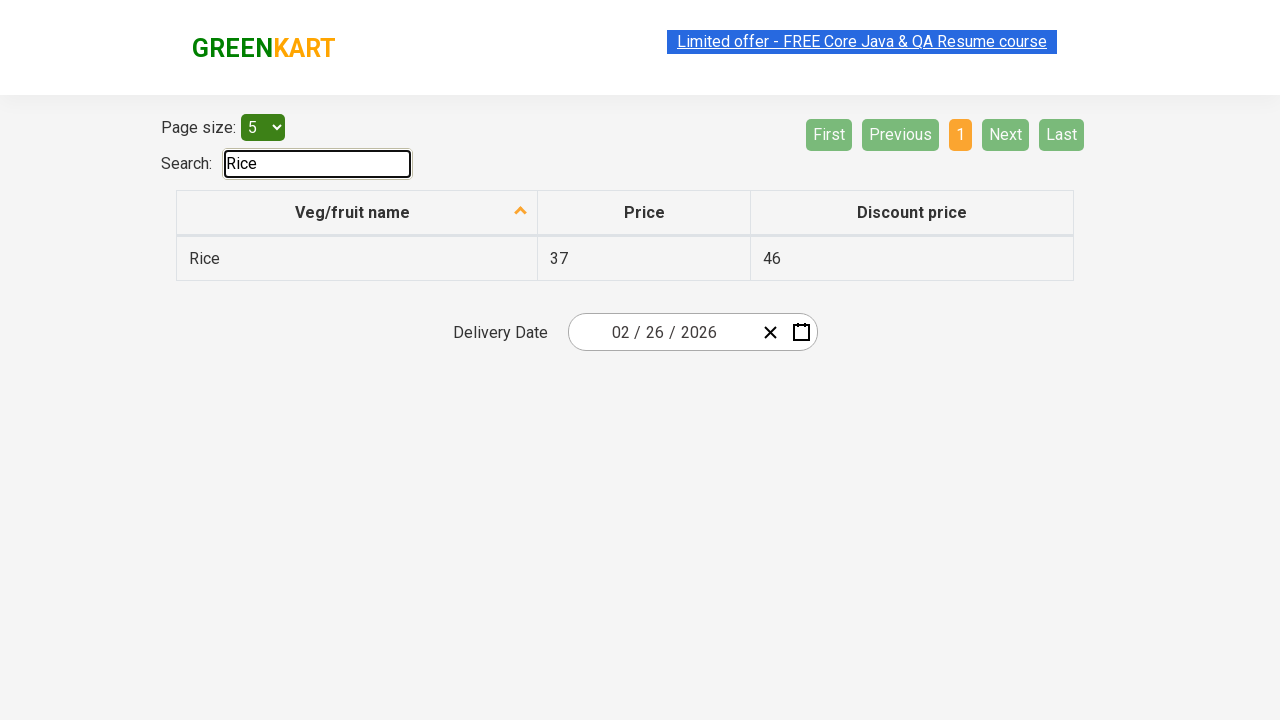